Tests drag and drop functionality by dragging an element with ID "drag" and dropping it onto an element with ID "drop"

Starting URL: https://zimaev.github.io/draganddrop/

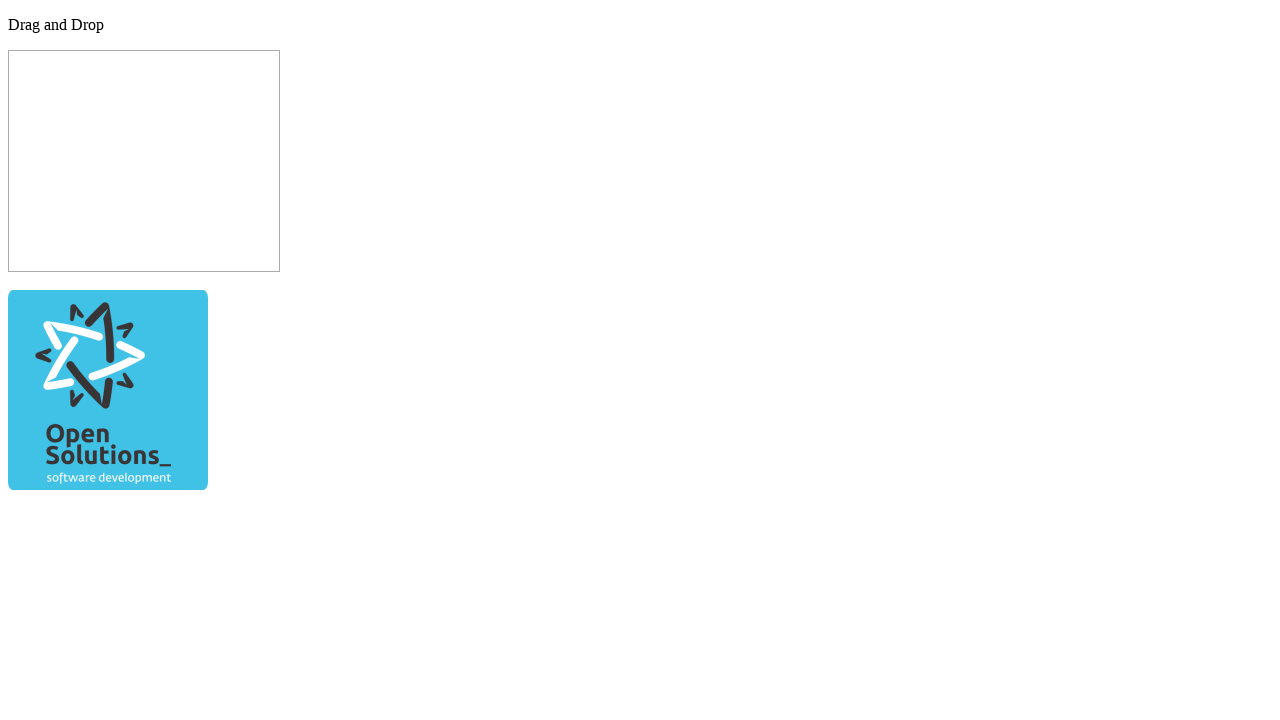

Navigated to drag and drop test page
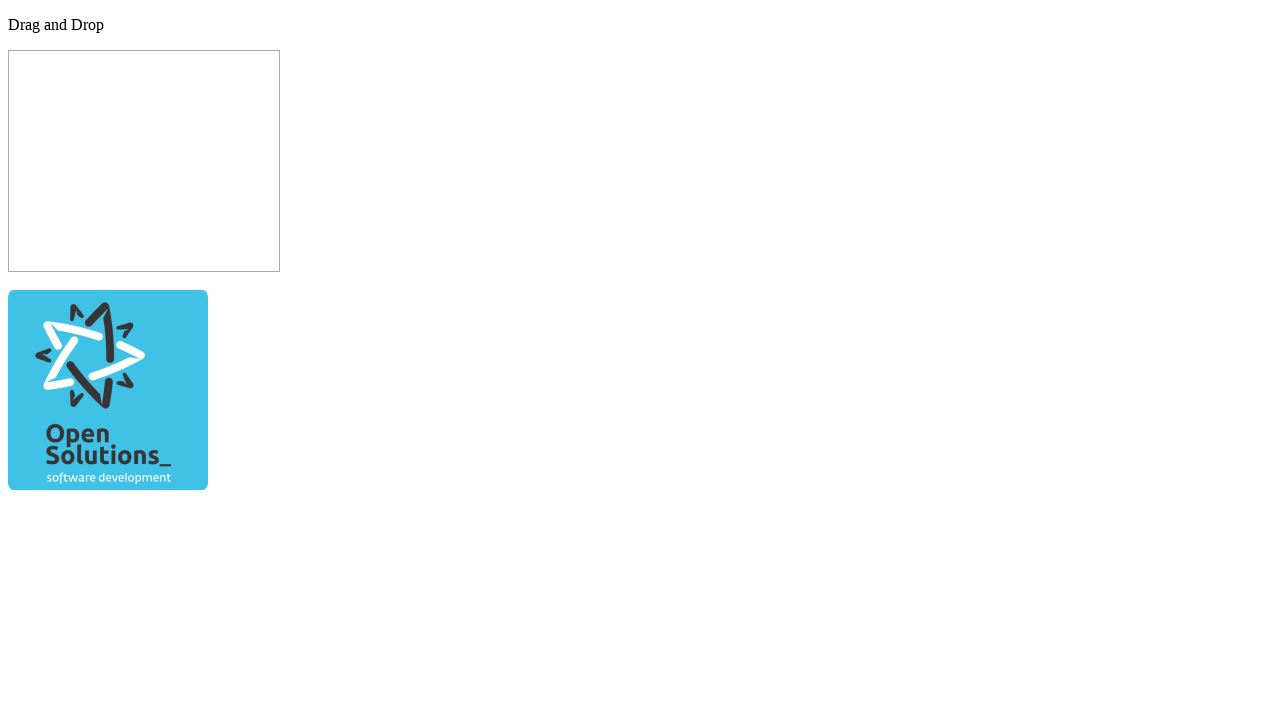

Dragged element with ID 'drag' and dropped it onto element with ID 'drop' at (144, 161)
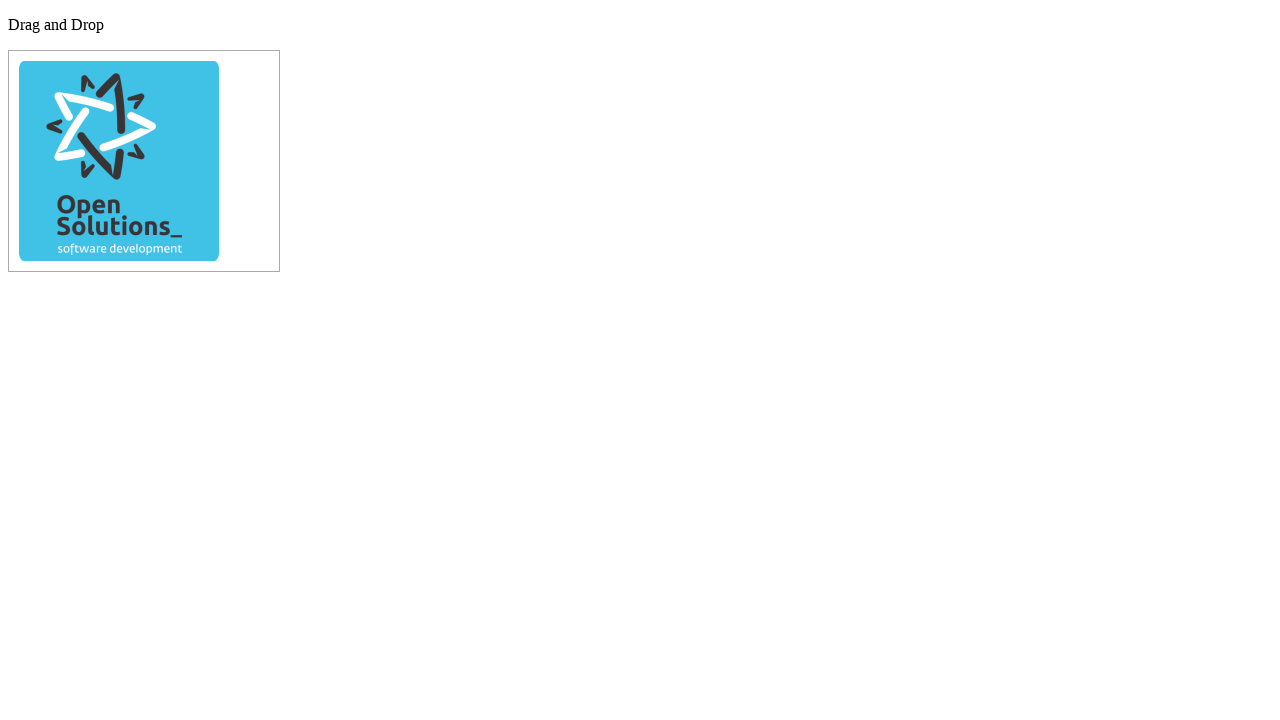

Waited 1000ms for drag and drop operation to complete
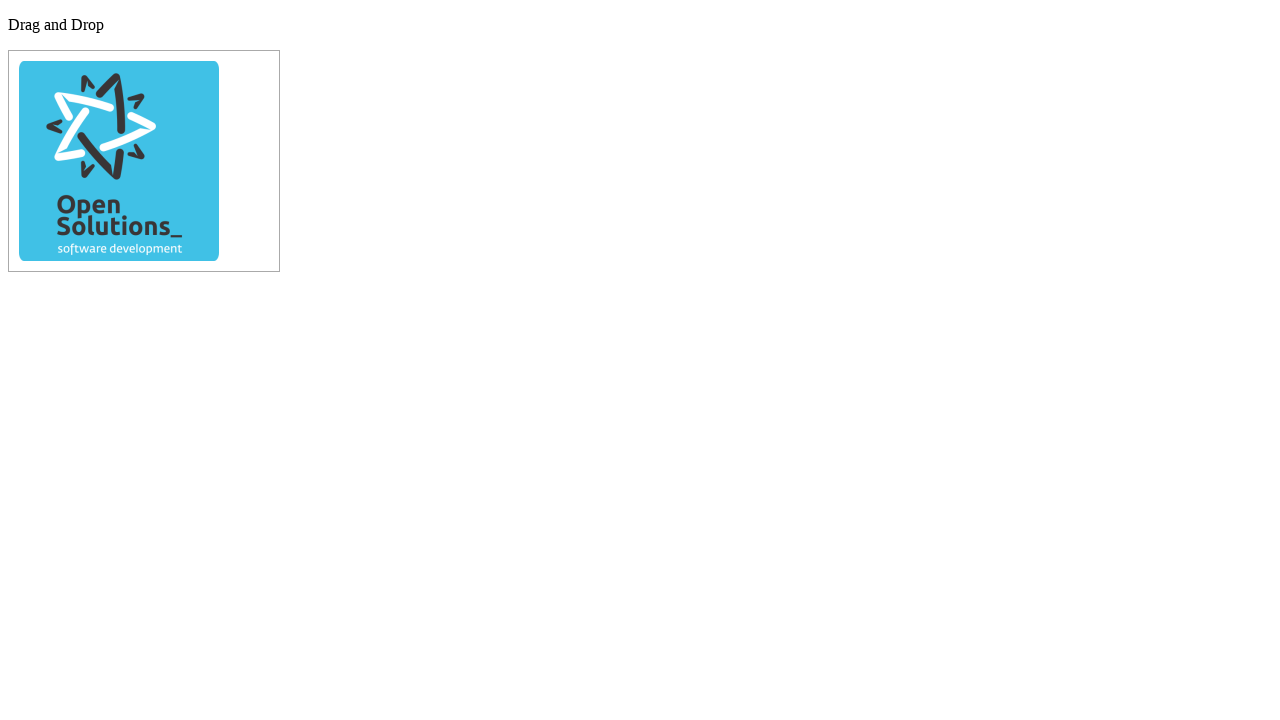

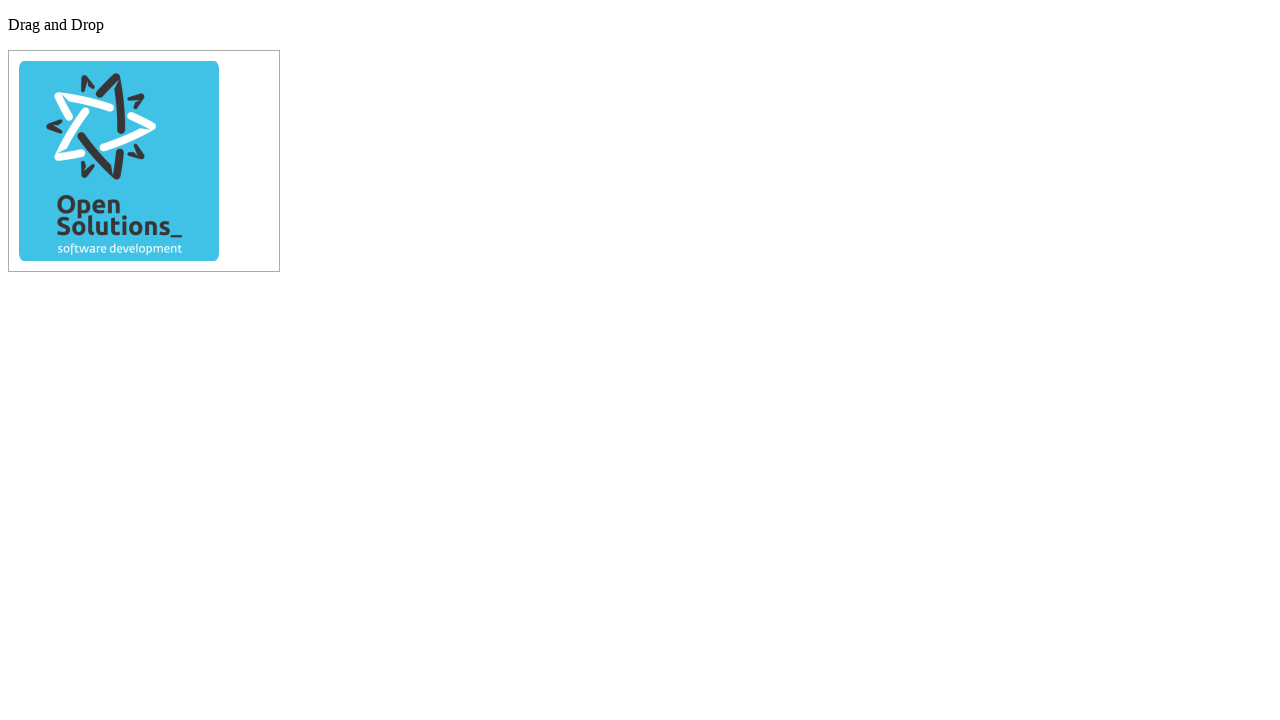